Tests drag and drop functionality by dragging various items (Mobile Charger, Mobile Cover, Laptop Charger, Laptop Cover) to their corresponding accessory categories (Mobile Accessories, Laptop Accessories)

Starting URL: https://demoapps.qspiders.com/ui/dragDrop/dragToCorrect?sublist=1

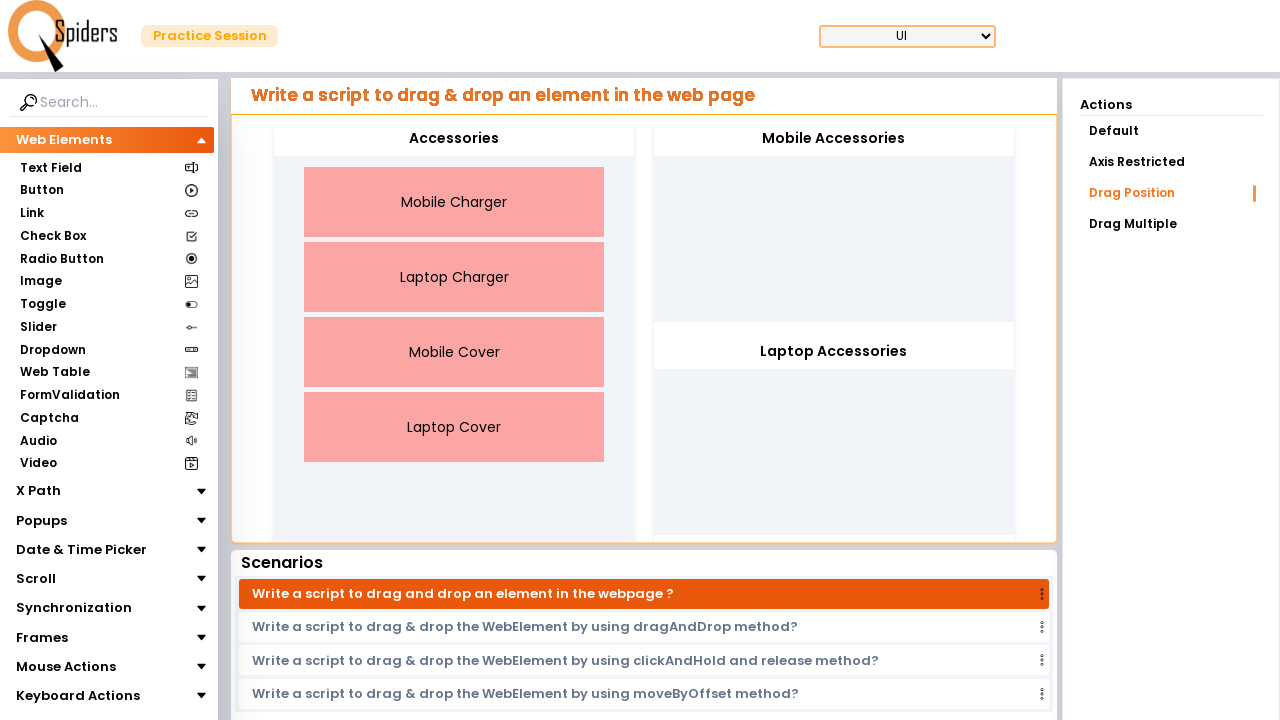

Dragged Mobile Charger to Mobile Accessories at (834, 139)
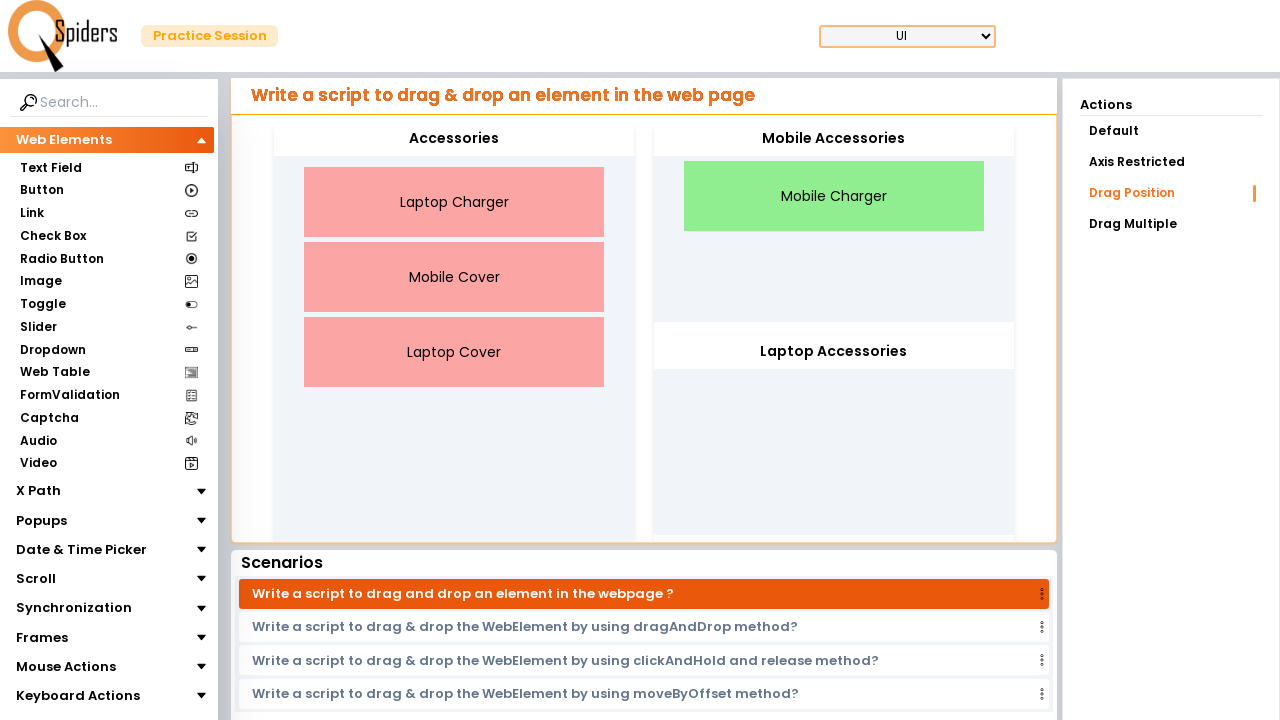

Dragged Mobile Cover to Mobile Accessories at (834, 139)
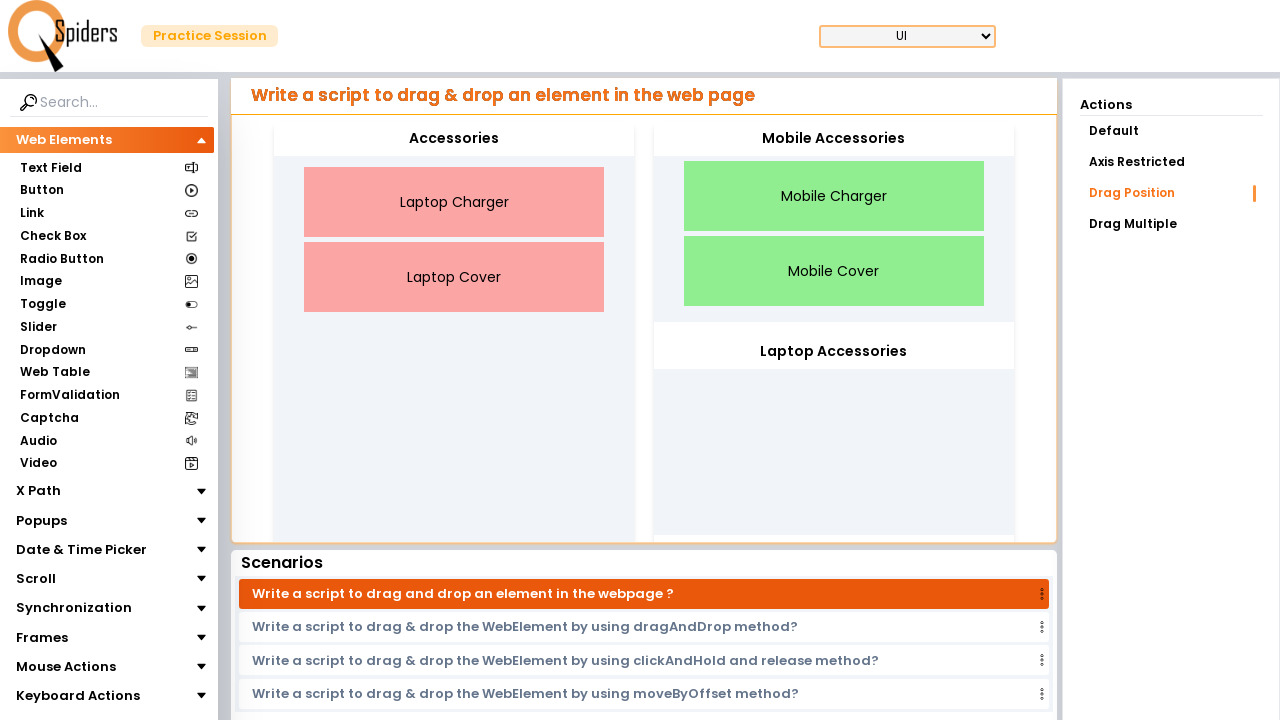

Dragged Laptop Charger to Laptop Accessories at (834, 352)
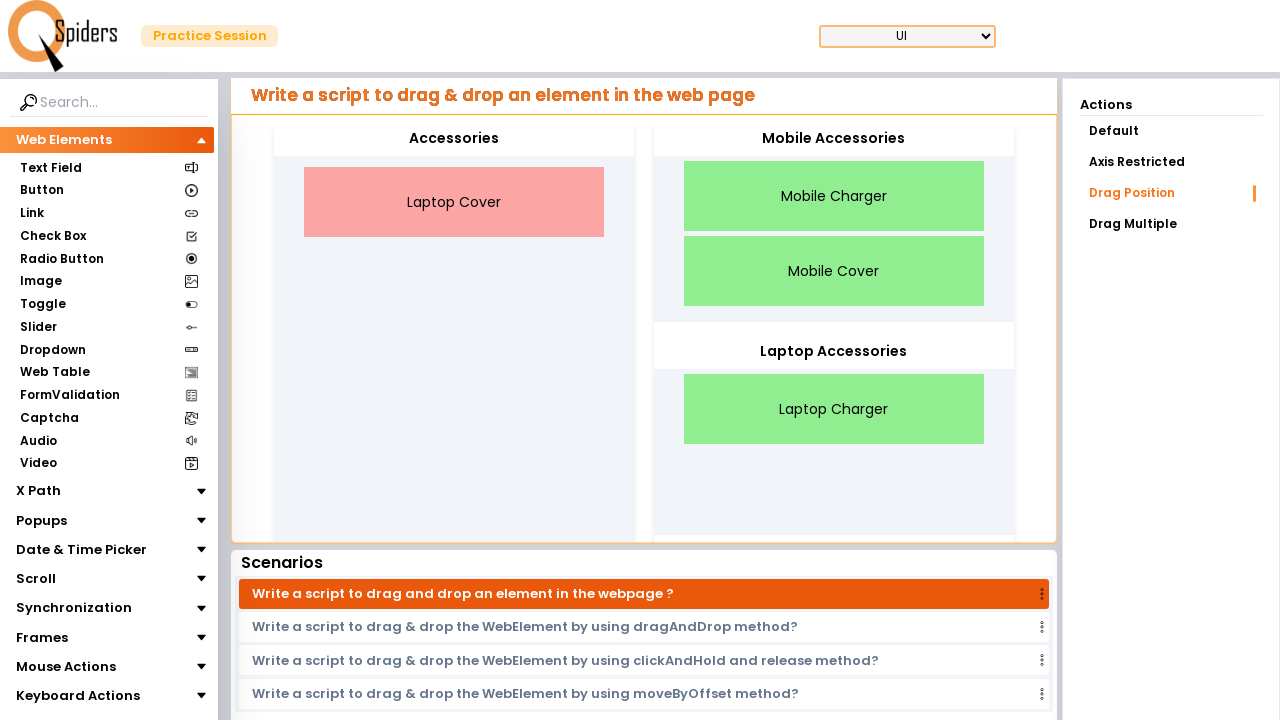

Dragged Laptop Cover to Laptop Accessories at (834, 352)
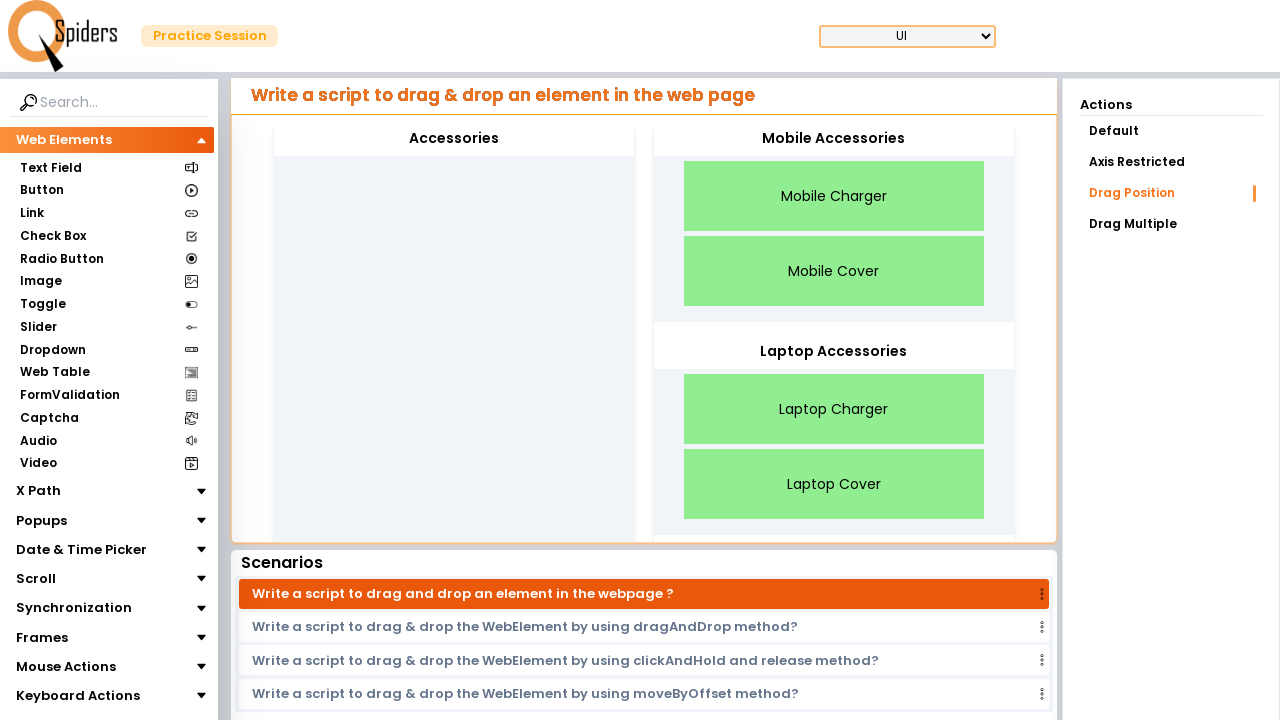

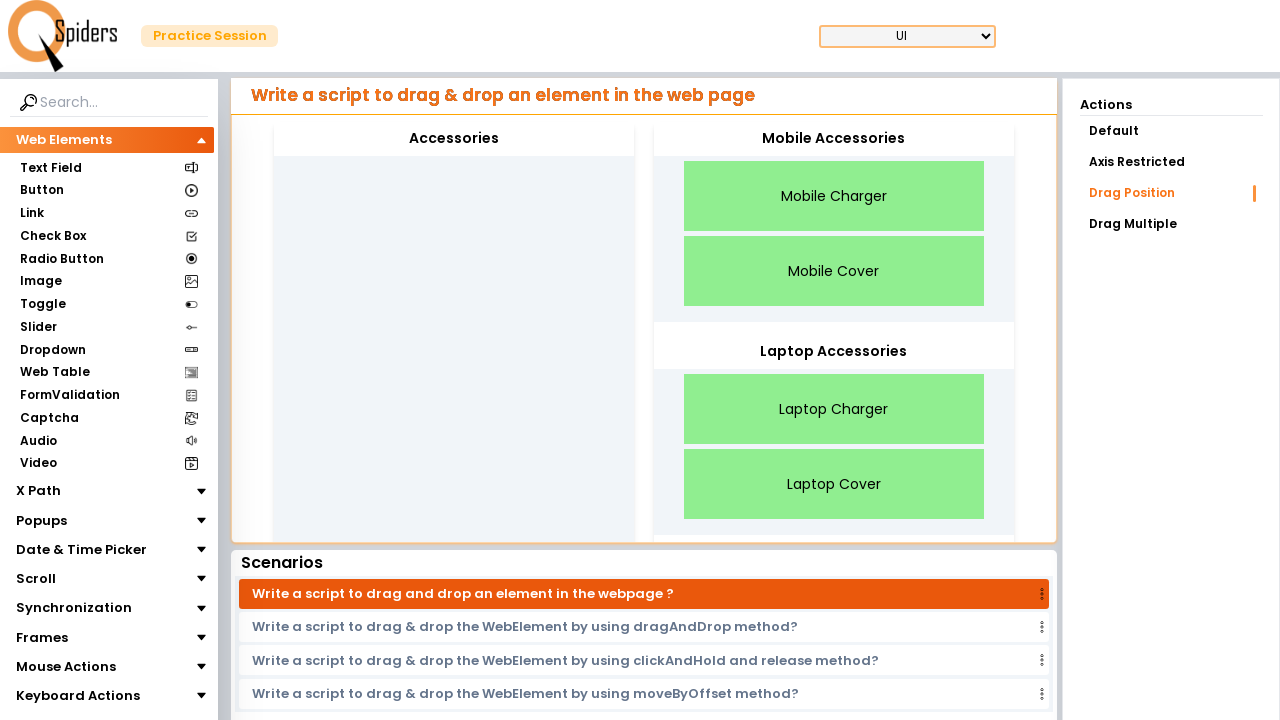